Navigates to Rahul Shetty Academy homepage and verifies the page loads by checking title and URL

Starting URL: https://rahulshettyacademy.com/

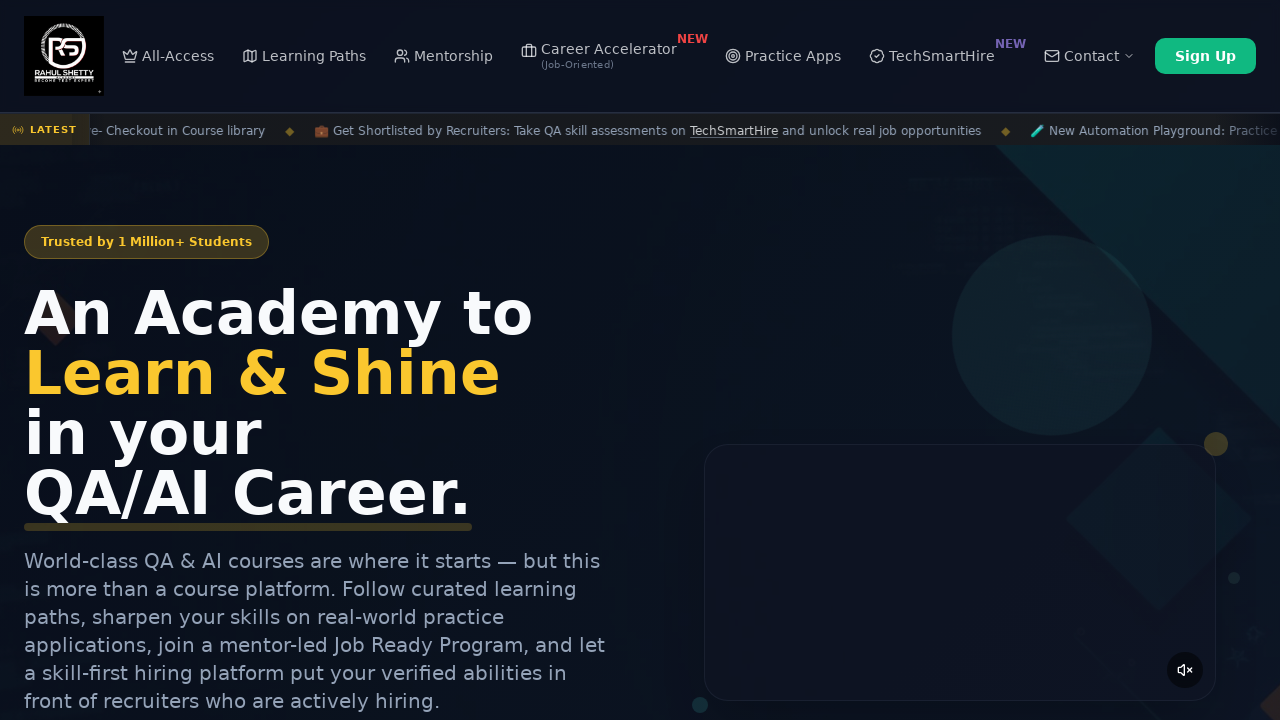

Waited for page to reach domcontentloaded state
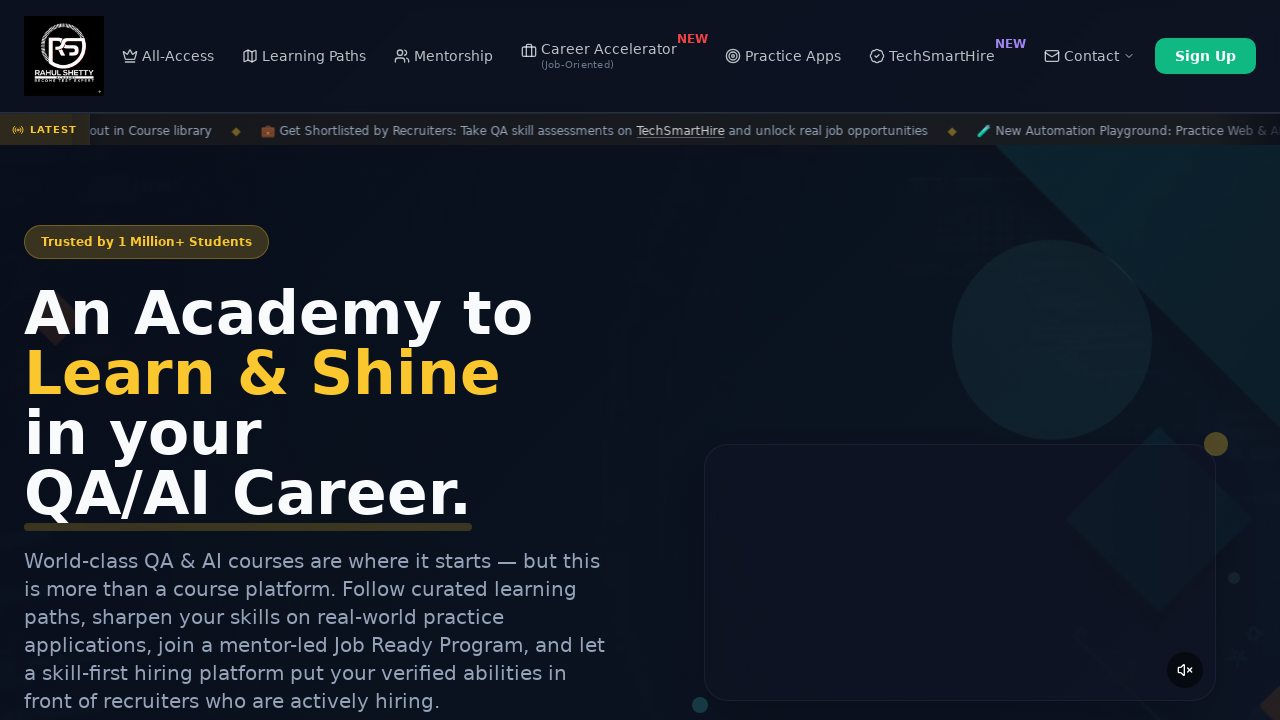

Verified page title exists - Rahul Shetty Academy homepage loaded successfully
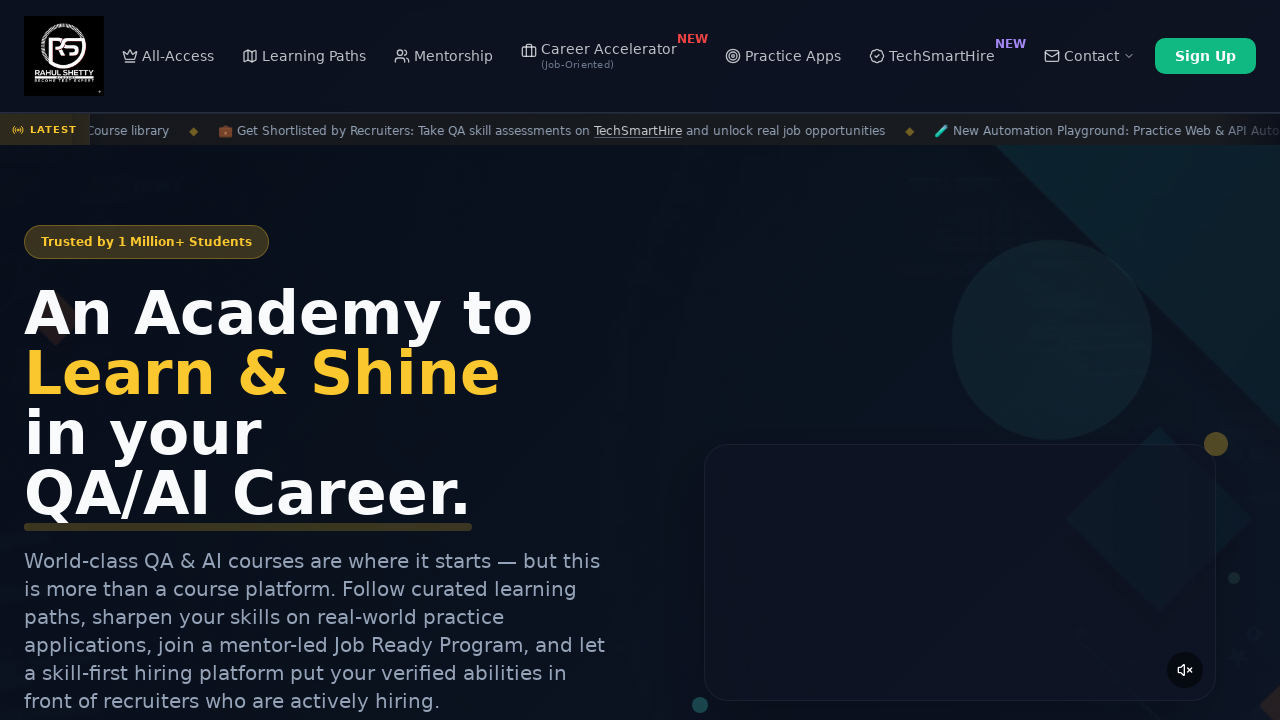

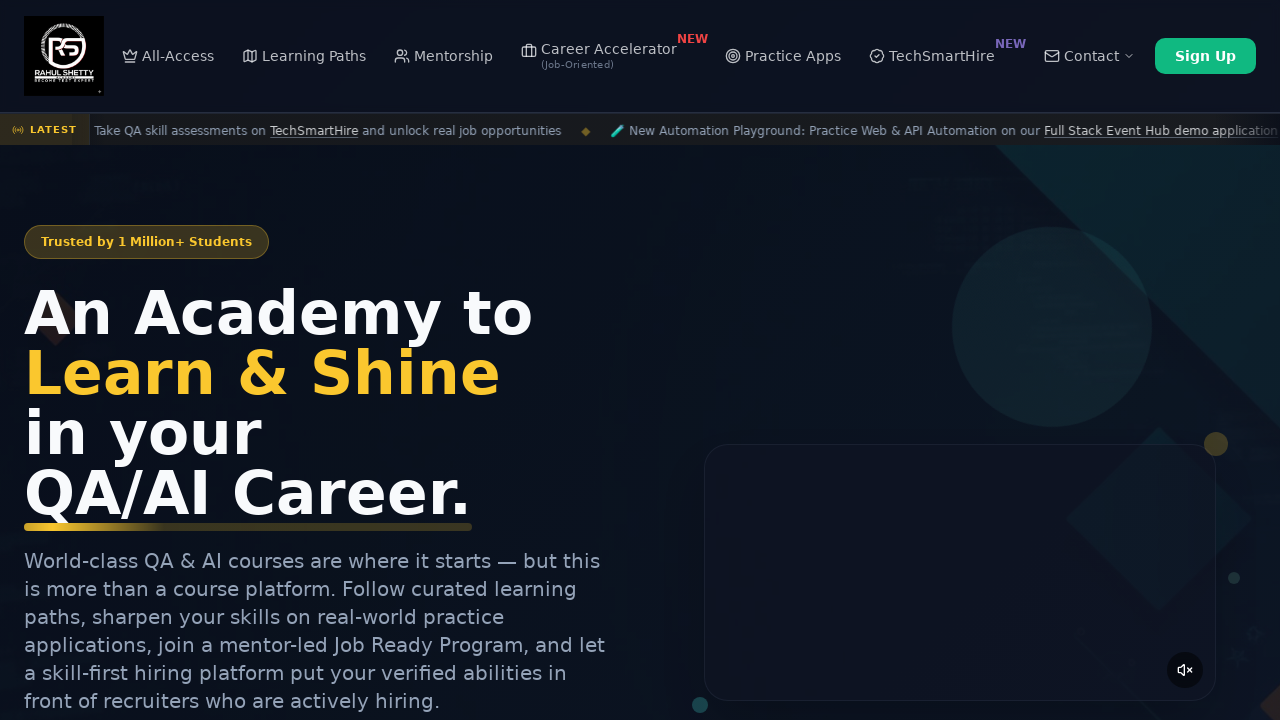